Tests dropdown/select menu functionality by selecting options using three different methods: by index, by value, and by visible text.

Starting URL: https://demoqa.com/select-menu

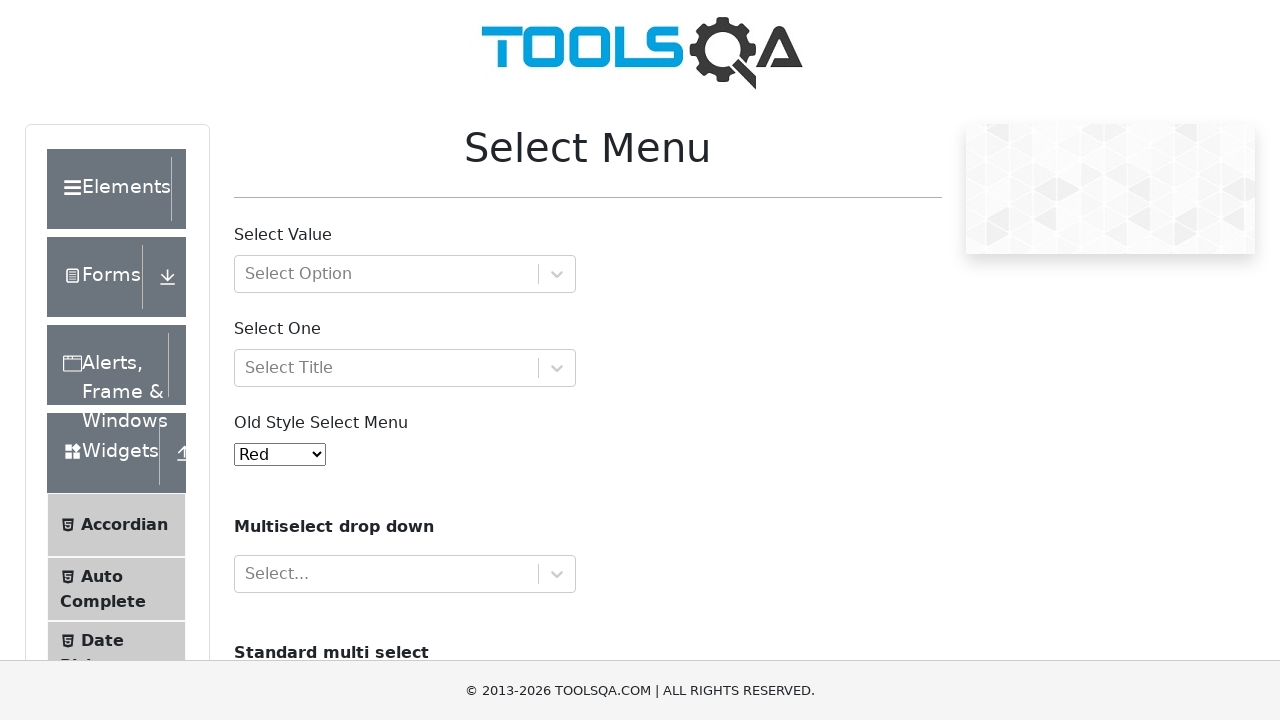

Waited for select menu to be visible
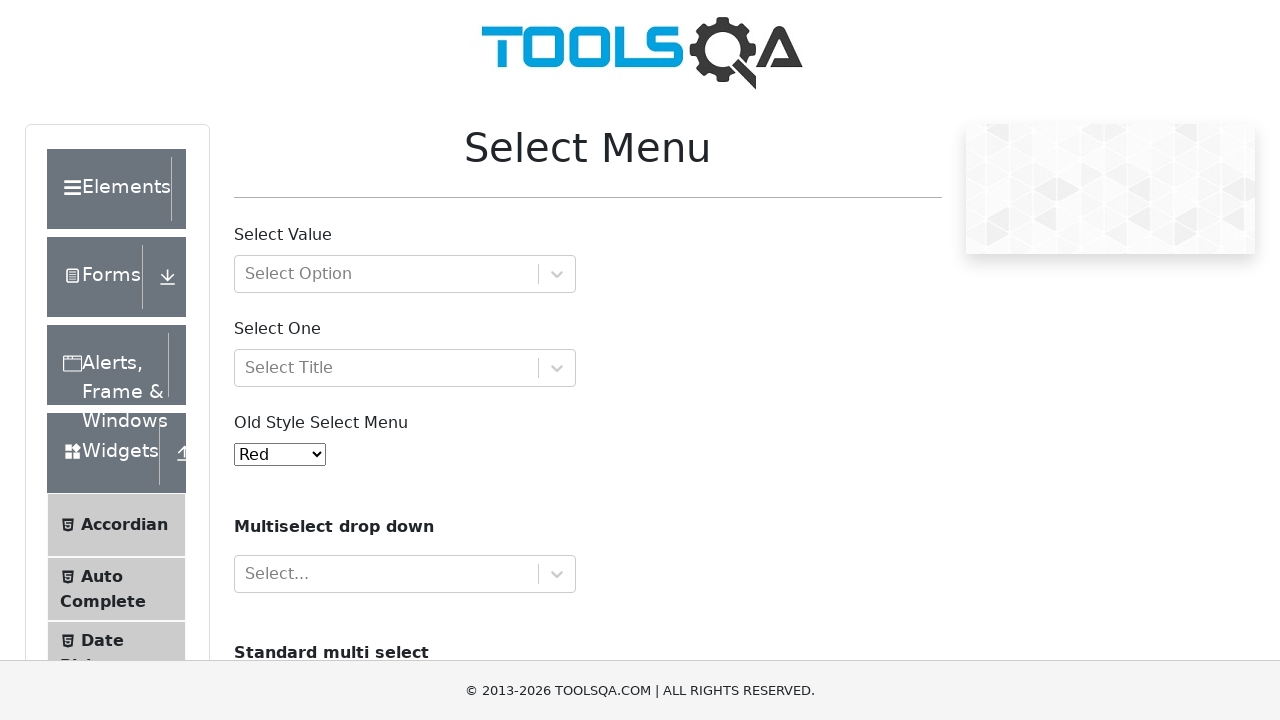

Selected 'Purple' from dropdown by index 3 on #oldSelectMenu
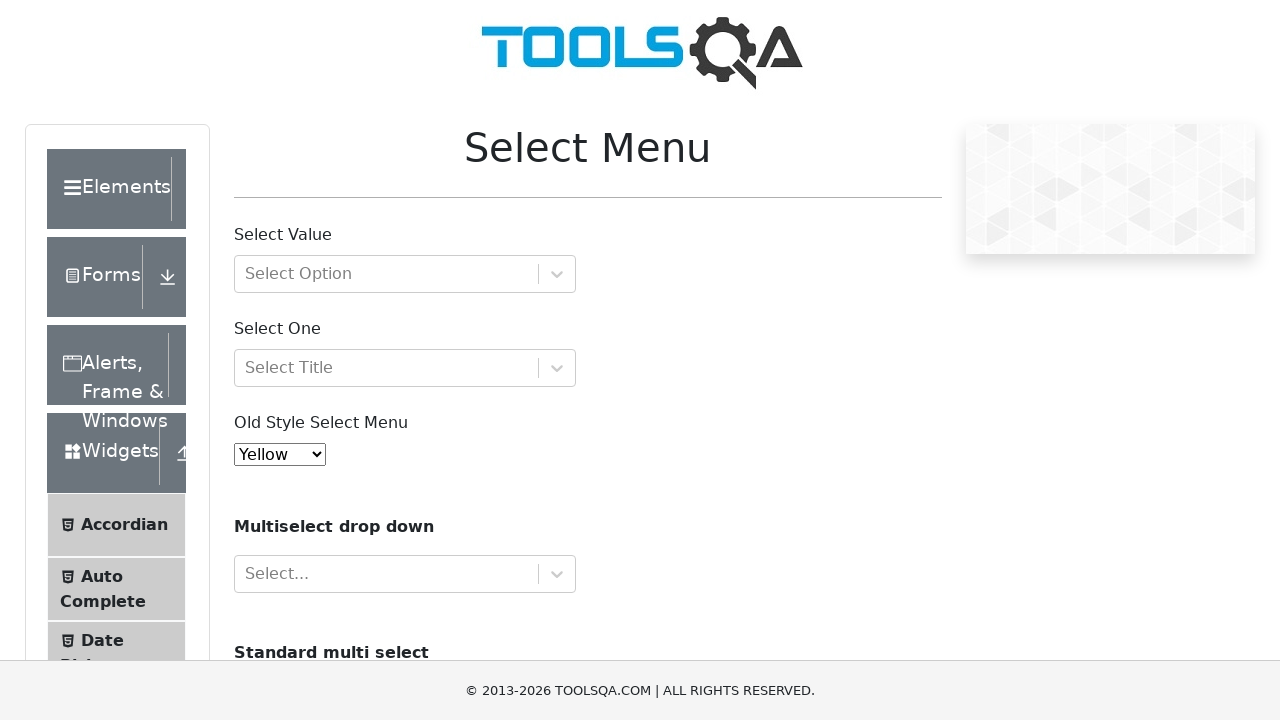

Selected option by value '4' (Purple) on #oldSelectMenu
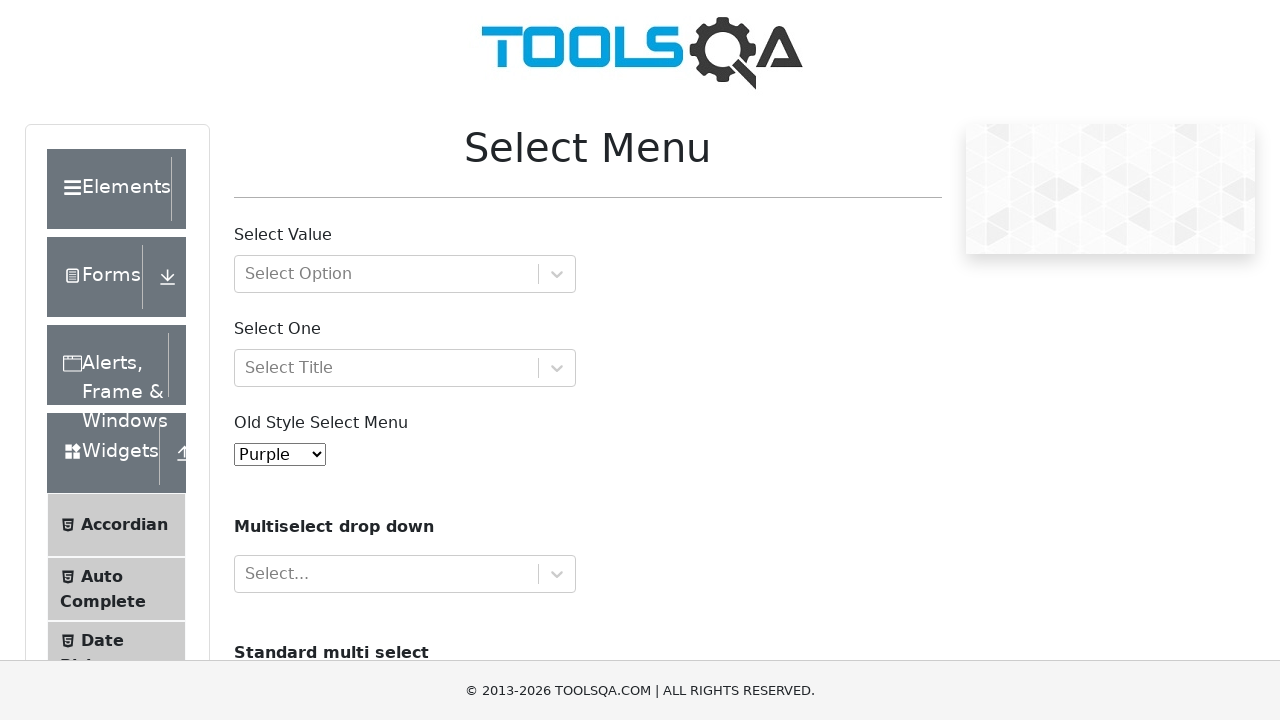

Selected 'White' from dropdown by visible text on #oldSelectMenu
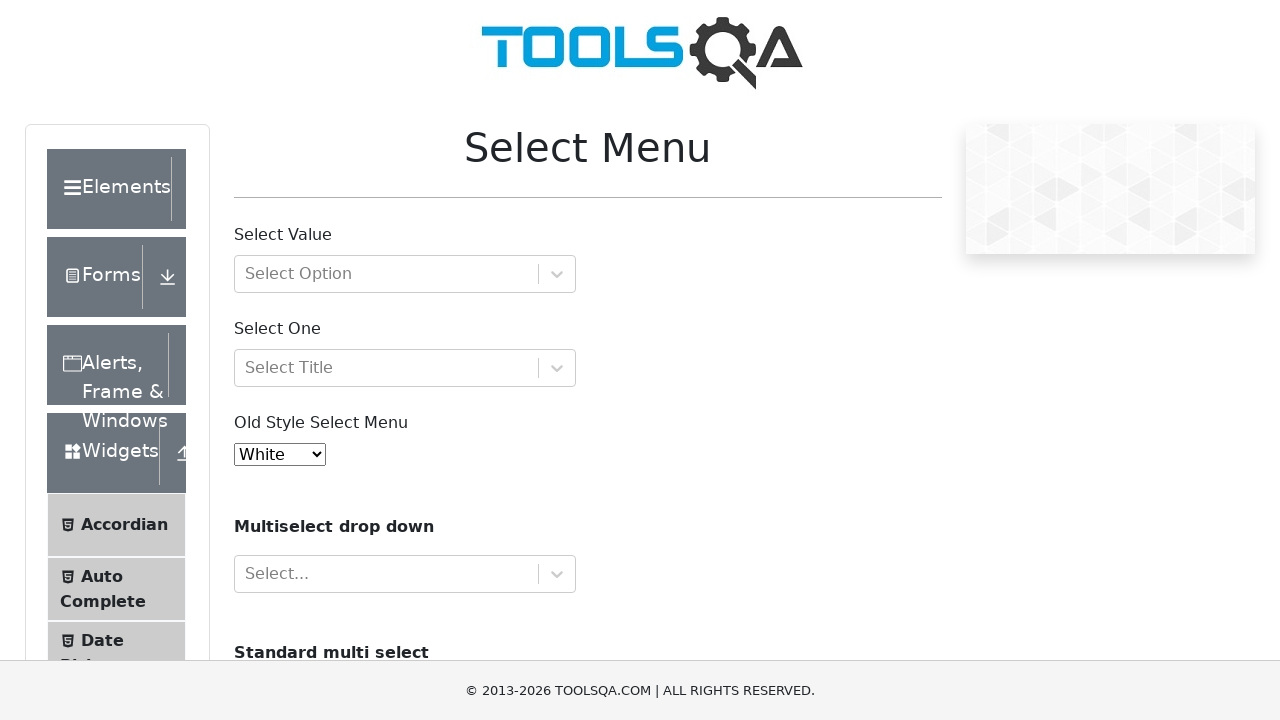

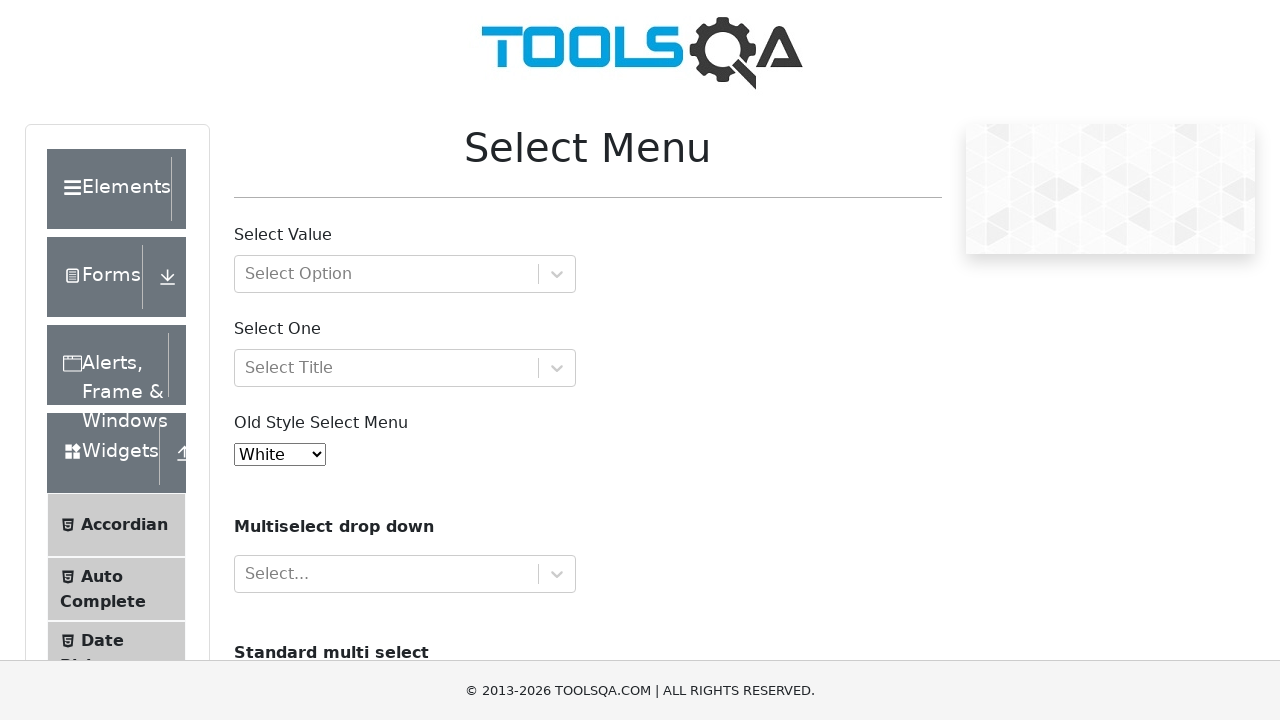